Tests registration form validation by entering mismatched email addresses in the email and confirm email fields

Starting URL: https://alada.vn/tai-khoan/dang-ky.html

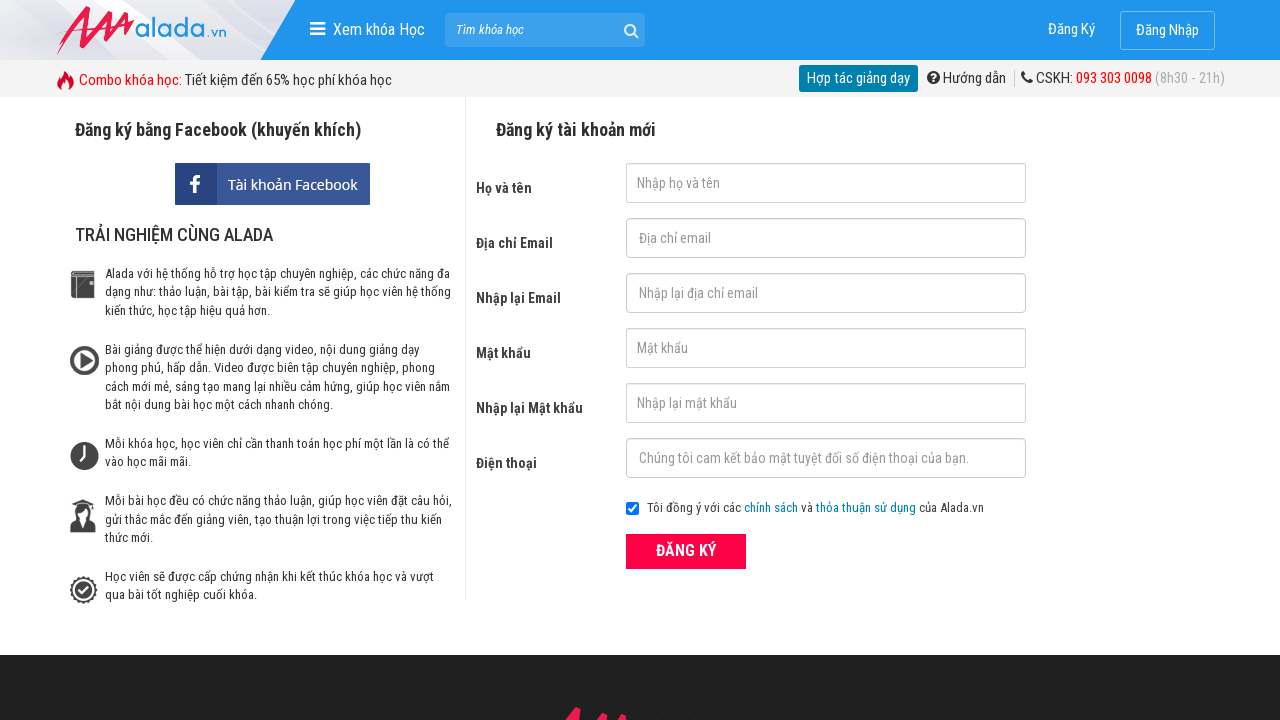

Filled first name field with 'John Wick' on #txtFirstname
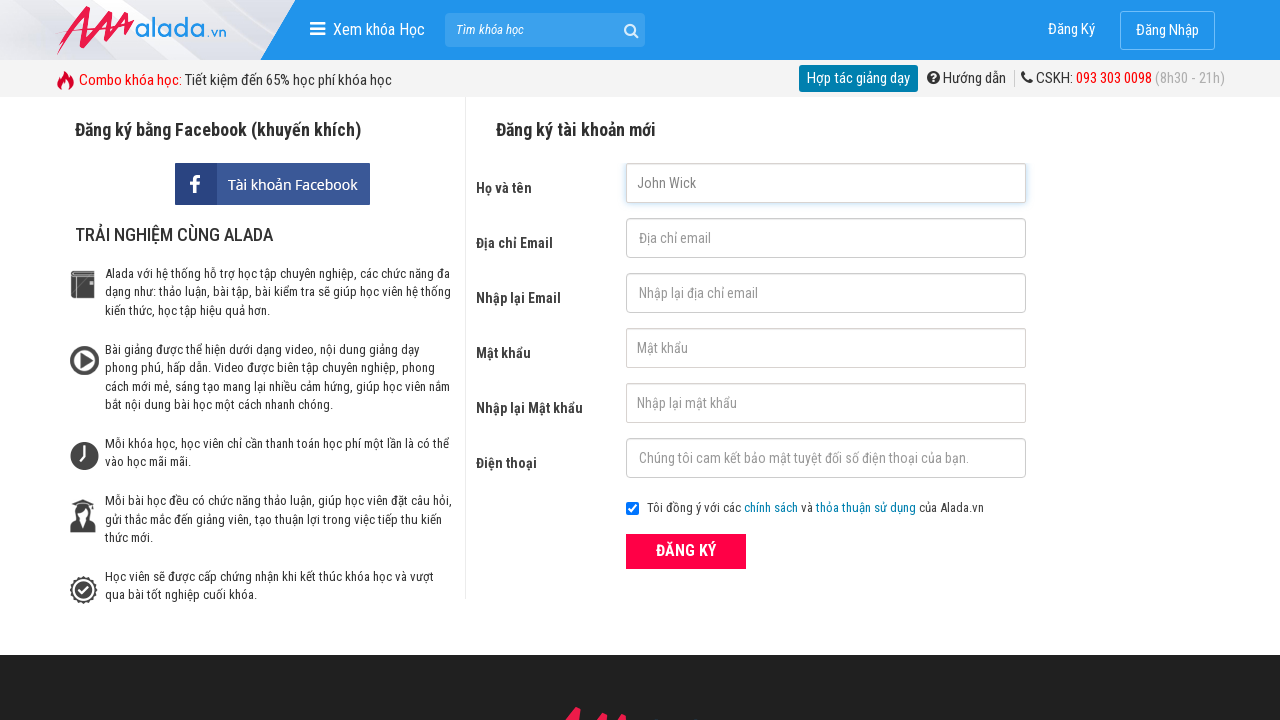

Filled email field with 'johnwick@gmail.net' on #txtEmail
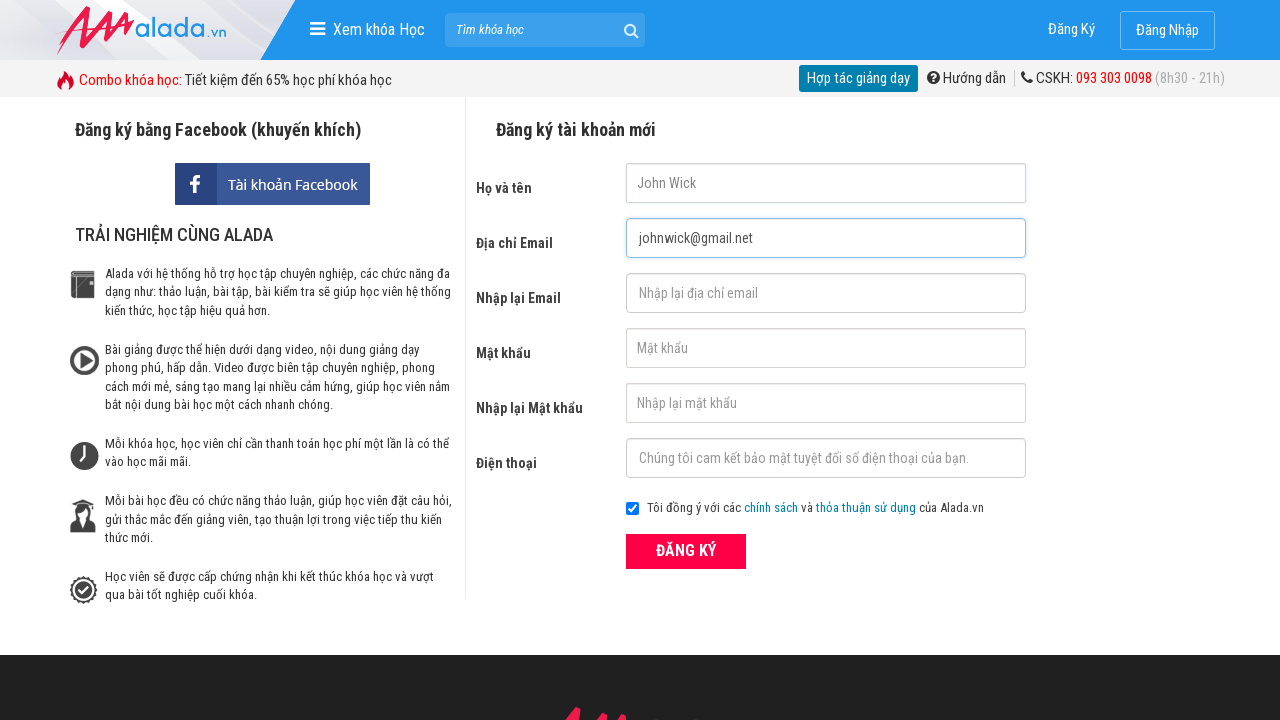

Filled confirm email field with mismatched email 'johnwick@gmail.com' on #txtCEmail
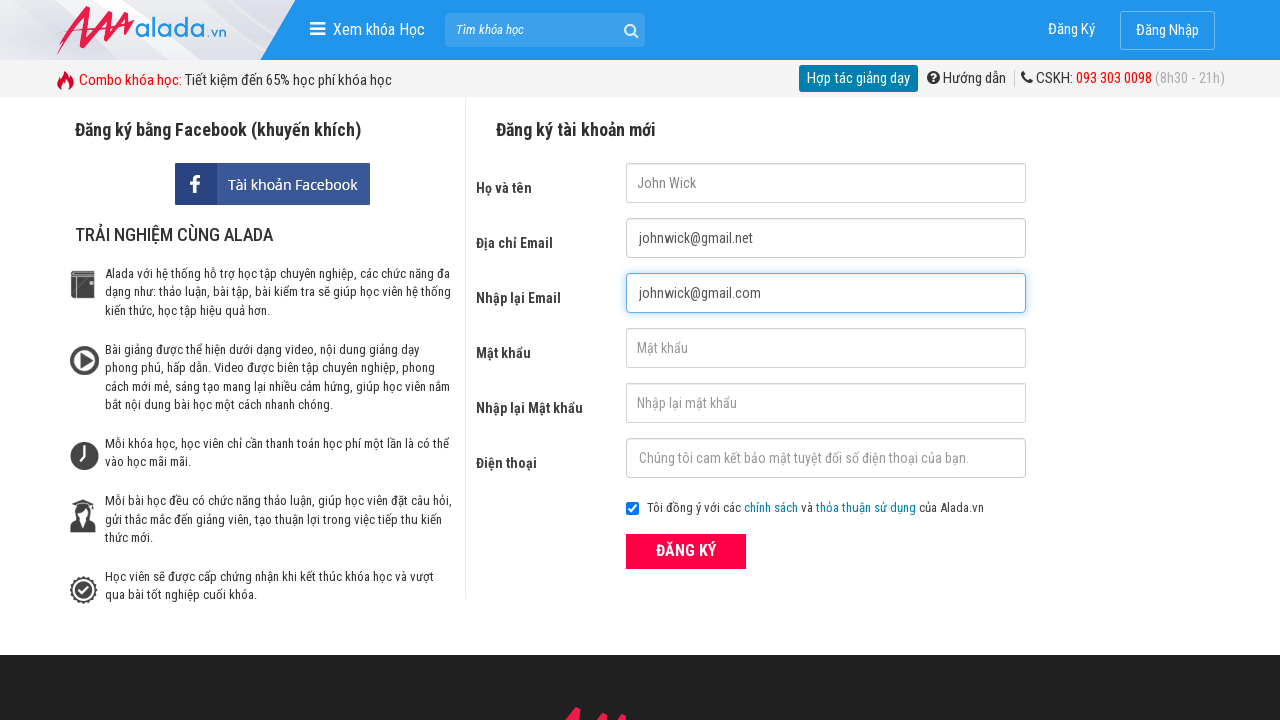

Filled password field with '12345678' on #txtPassword
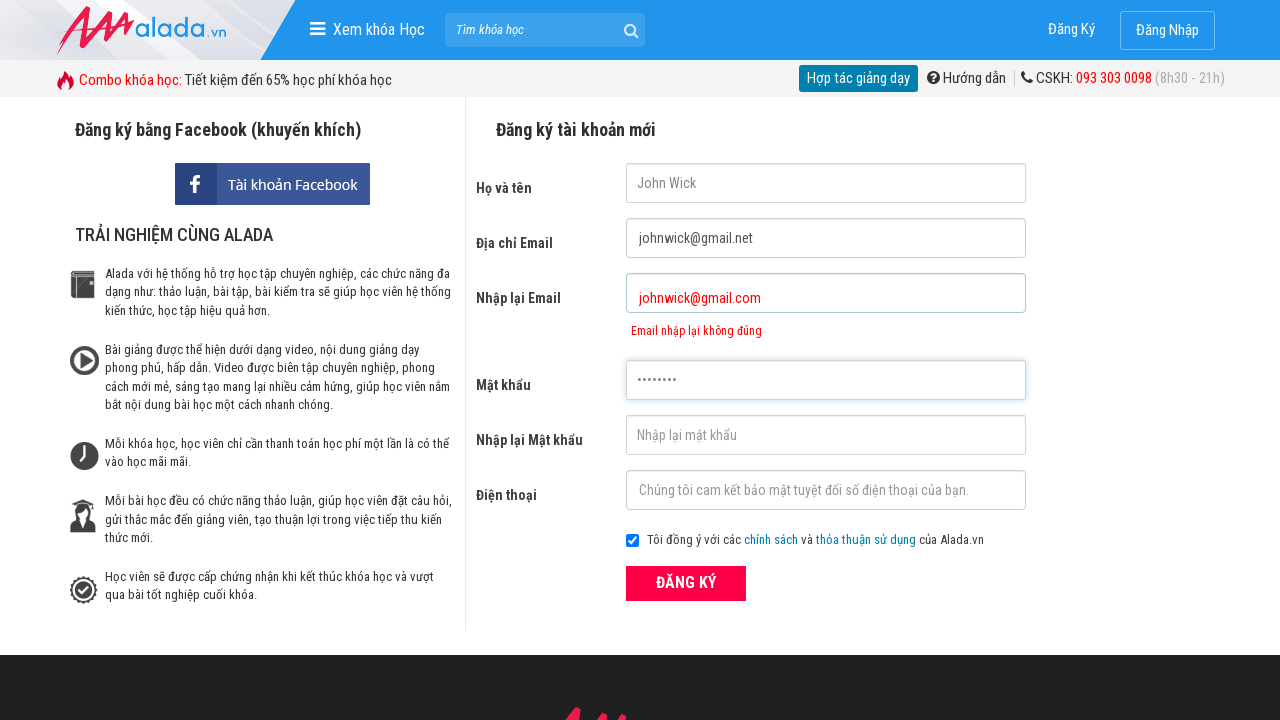

Filled confirm password field with '12345678' on #txtCPassword
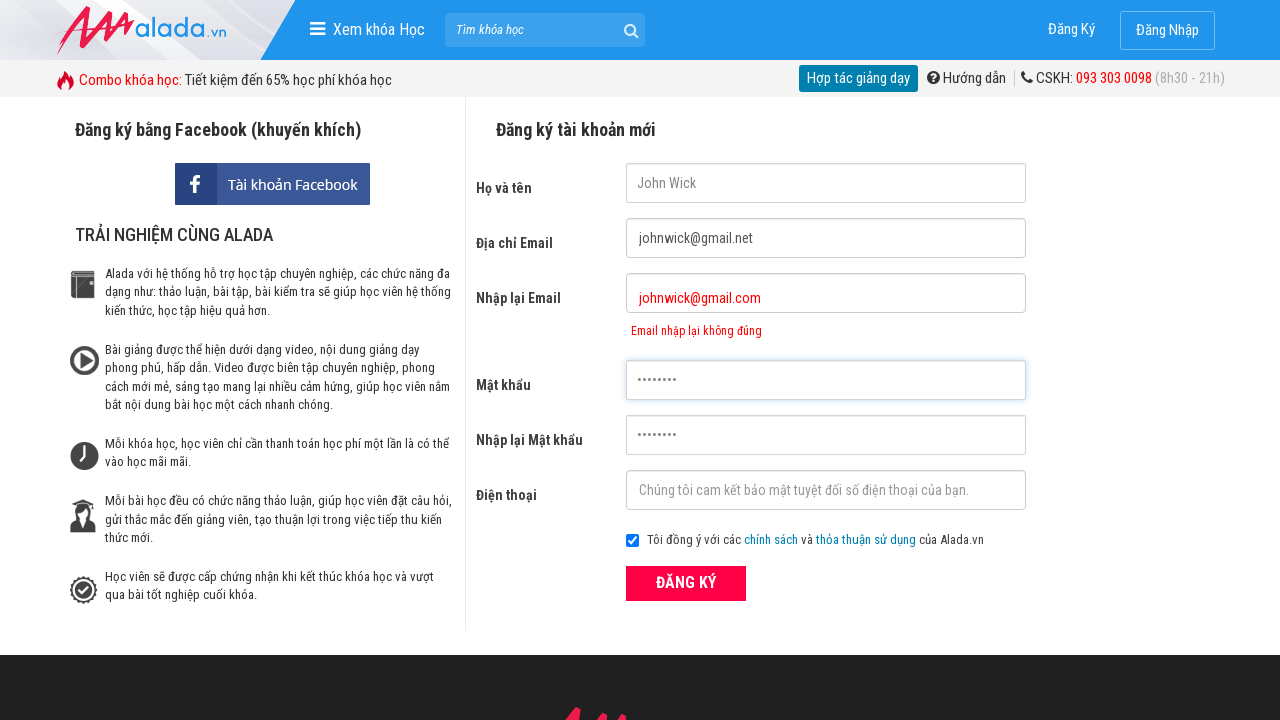

Filled phone field with '09812345678' on #txtPhone
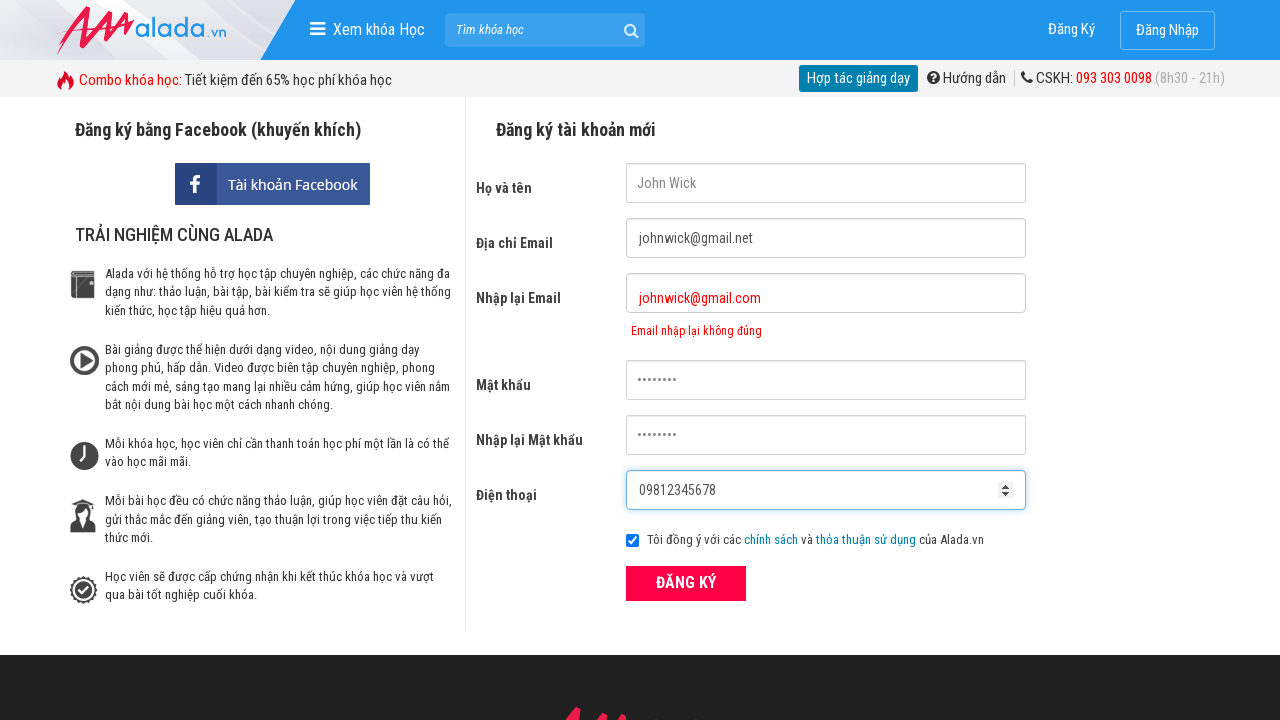

Clicked ĐĂNG KÝ (Register) button to submit form at (686, 583) on xpath=//button[@type='submit' and text()='ĐĂNG KÝ']
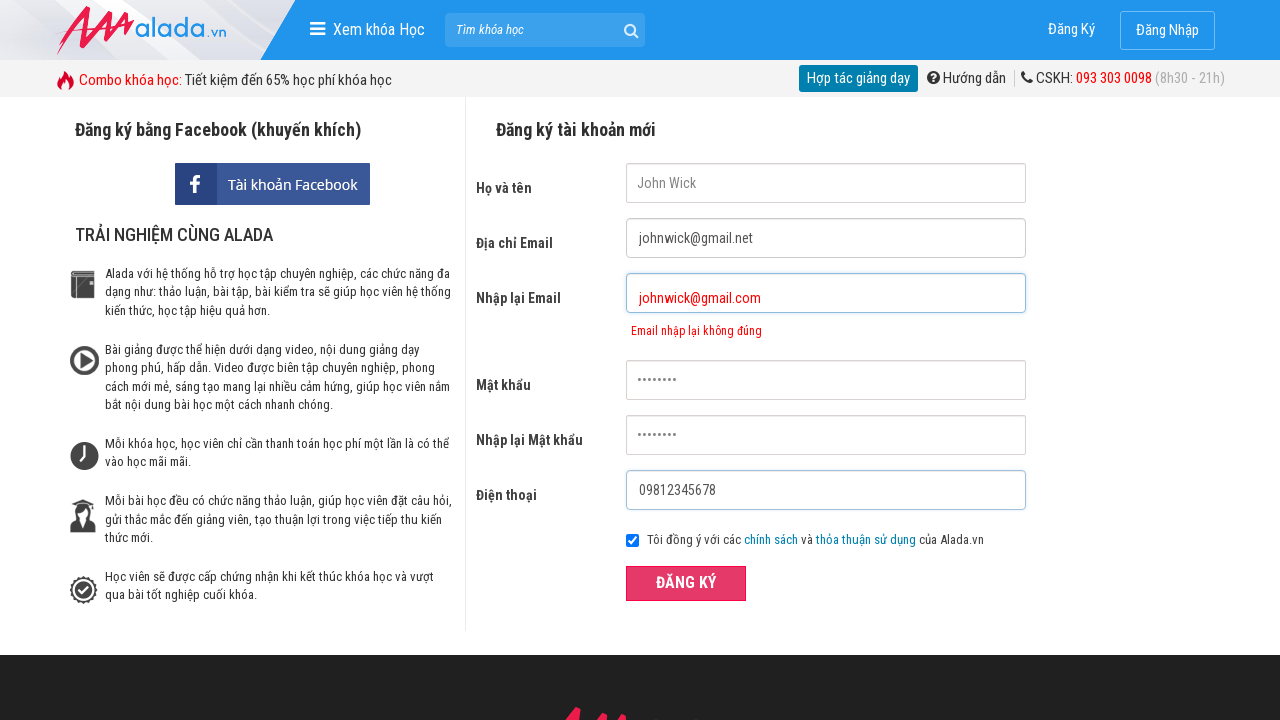

Confirm email error message appeared, validating mismatched email addresses rejection
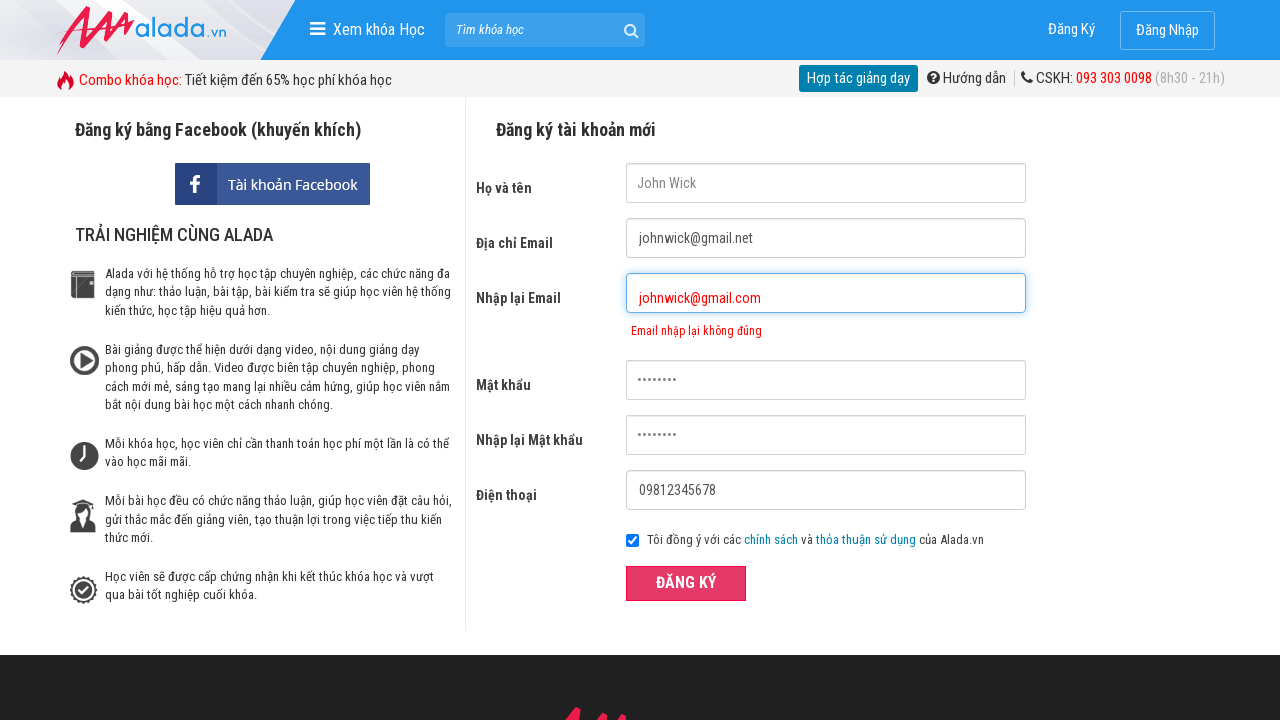

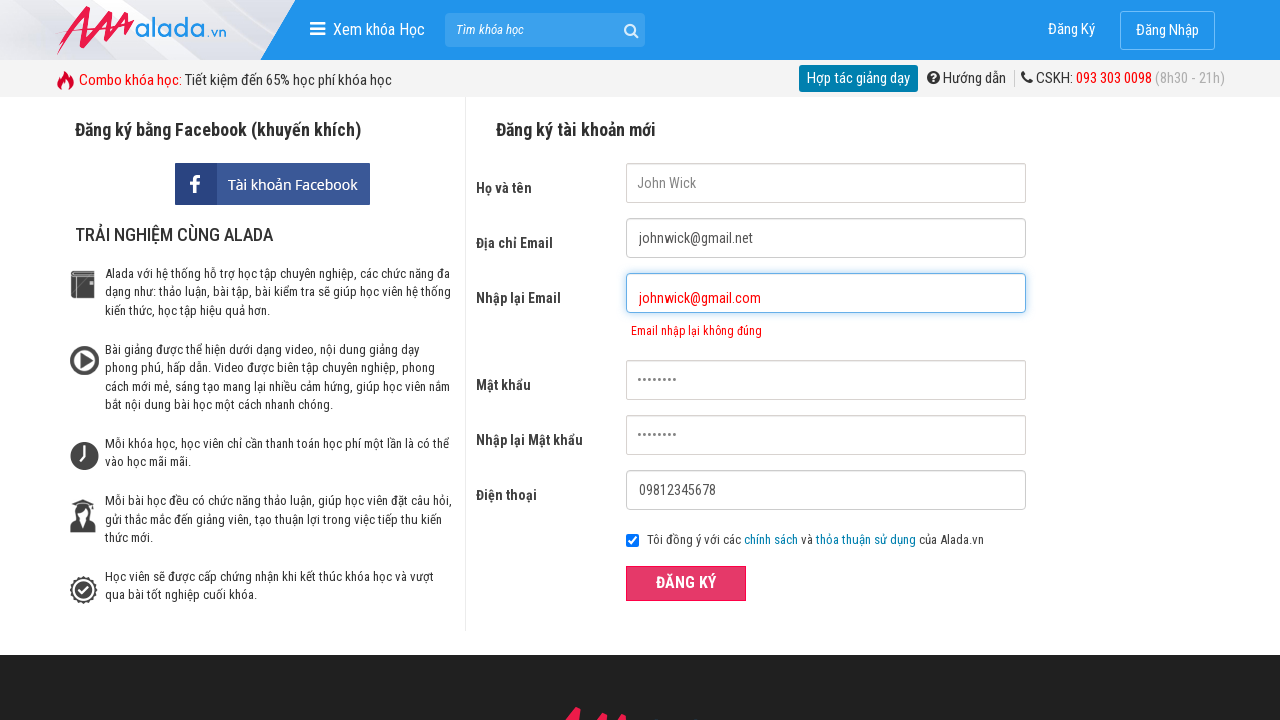